Tests right-click context menu functionality by performing a context click on a target element, waiting for the menu to appear, and selecting the "Copy" option from the menu.

Starting URL: https://swisnl.github.io/jQuery-contextMenu/demo.html

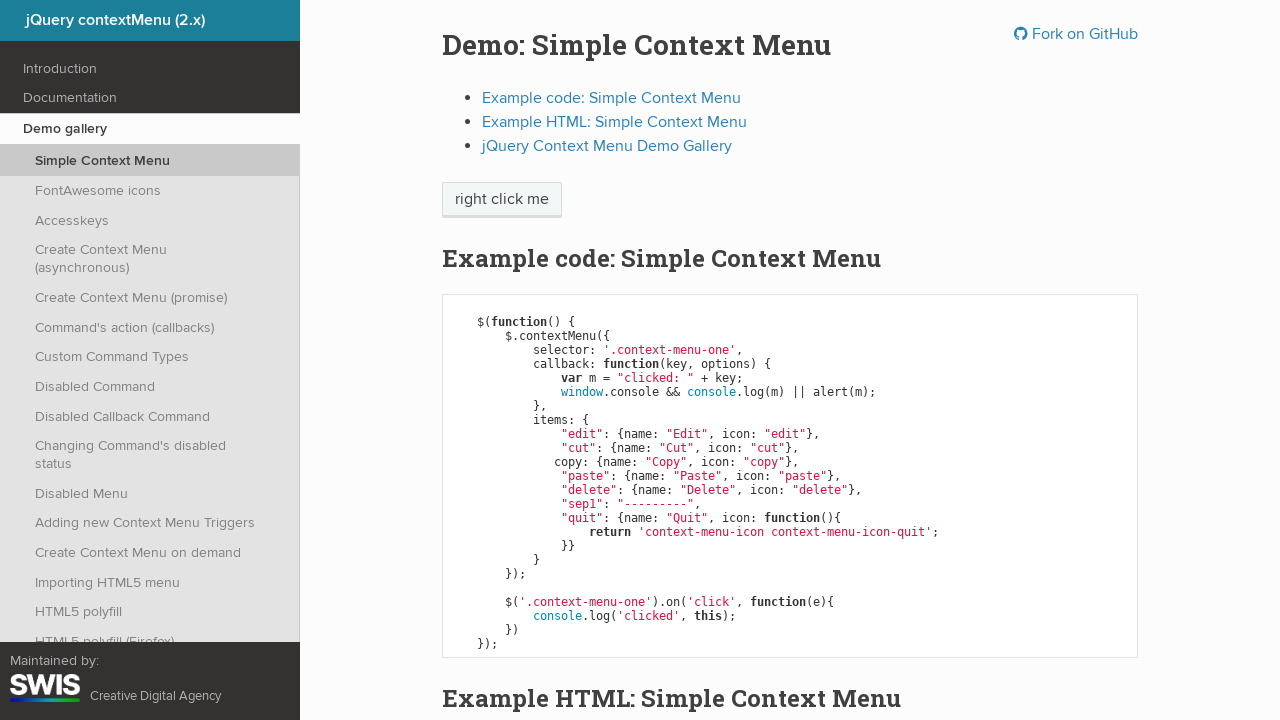

Right-clicked on 'right click me' element to open context menu at (502, 200) on //span[text()='right click me']
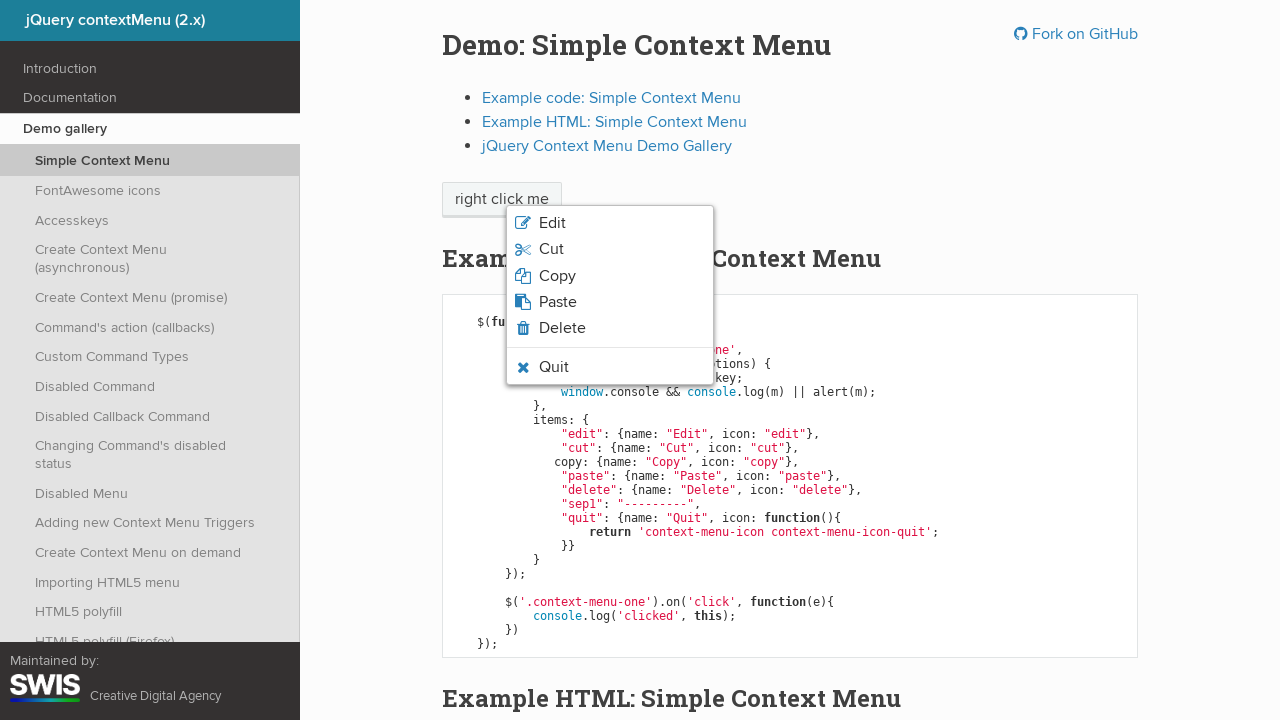

Context menu appeared with available options
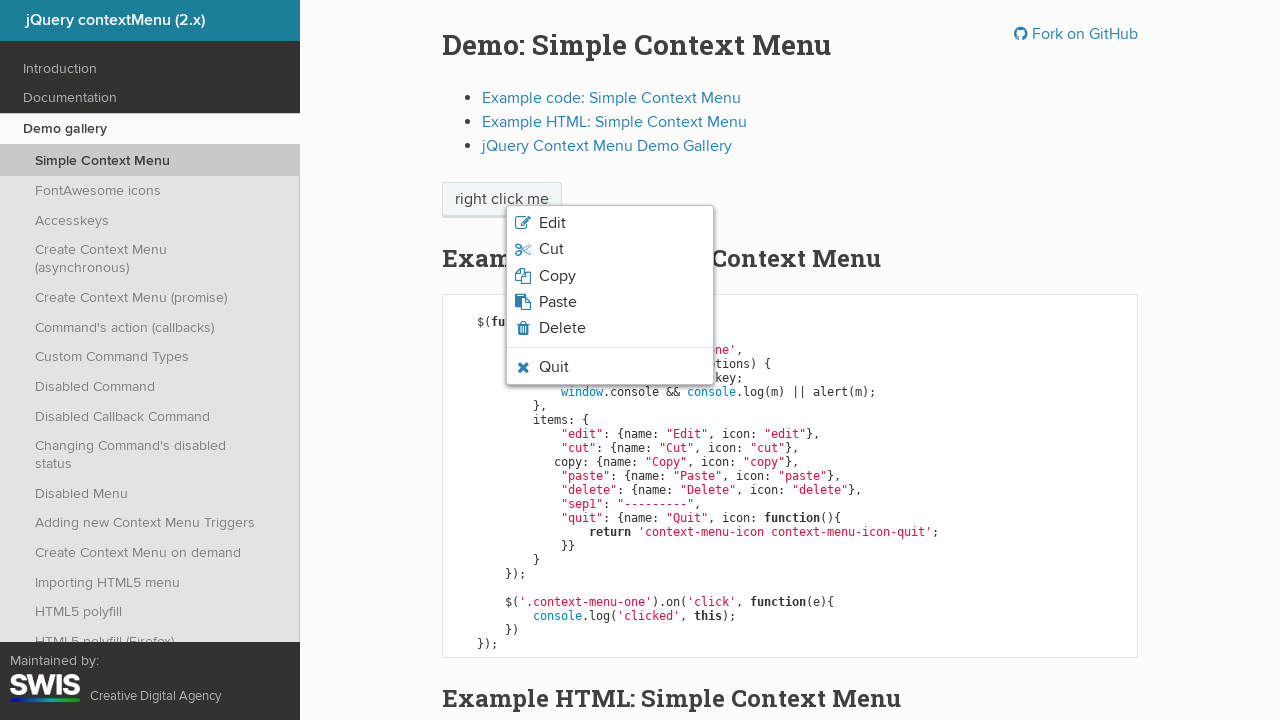

Clicked on 'Copy' option from context menu at (557, 276) on xpath=//ul[@class='context-menu-list context-menu-root']/li[contains(@class,'con
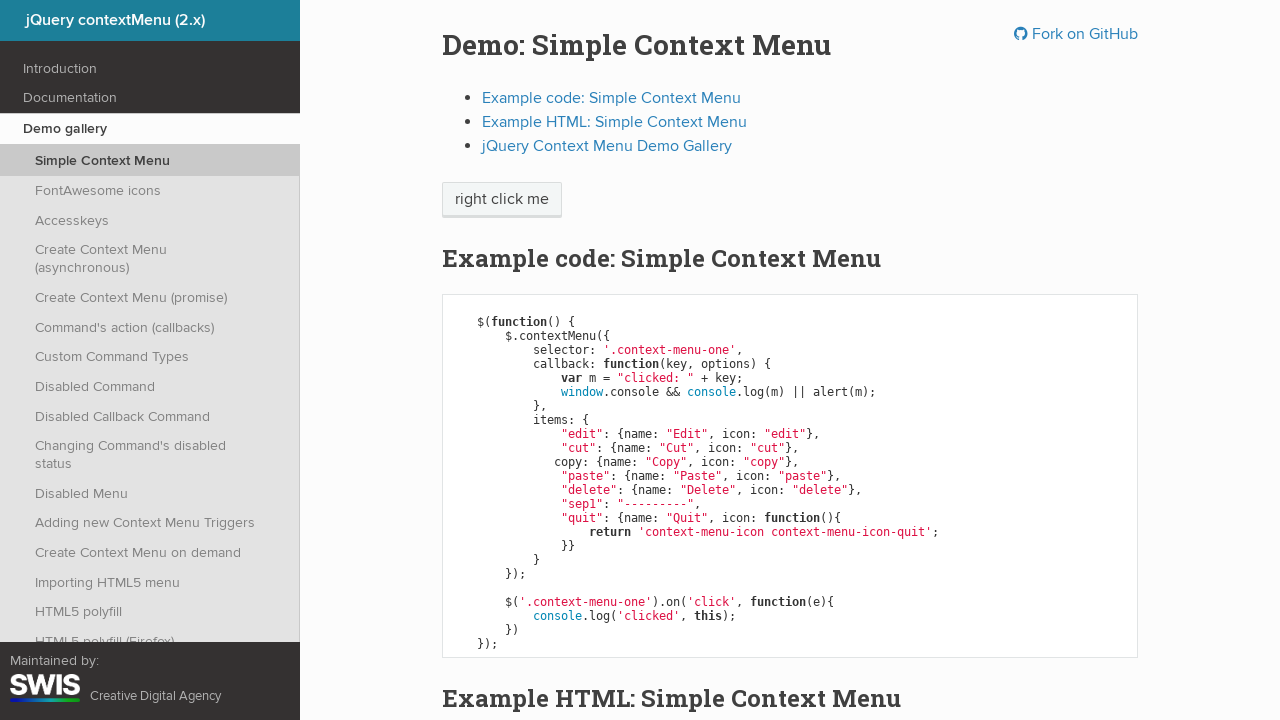

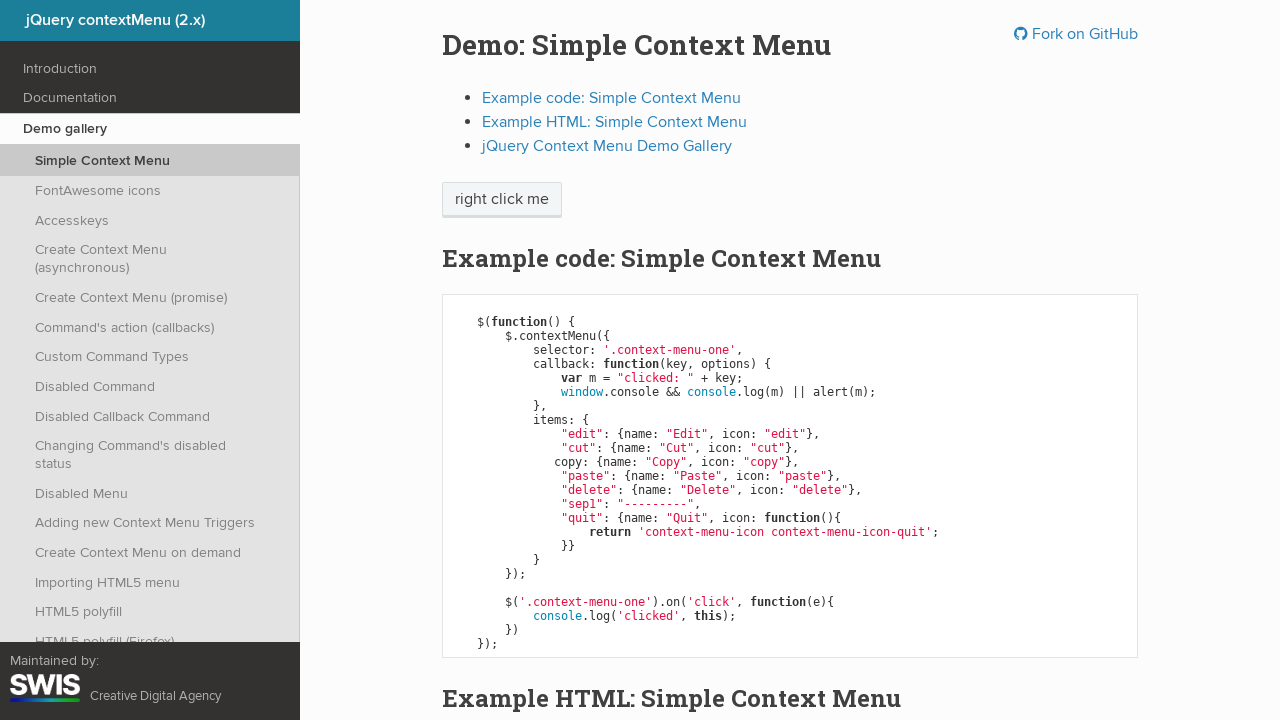